Tests drag and drop functionality by dragging a draggable element onto a droppable target

Starting URL: http://jqueryui.com/droppable

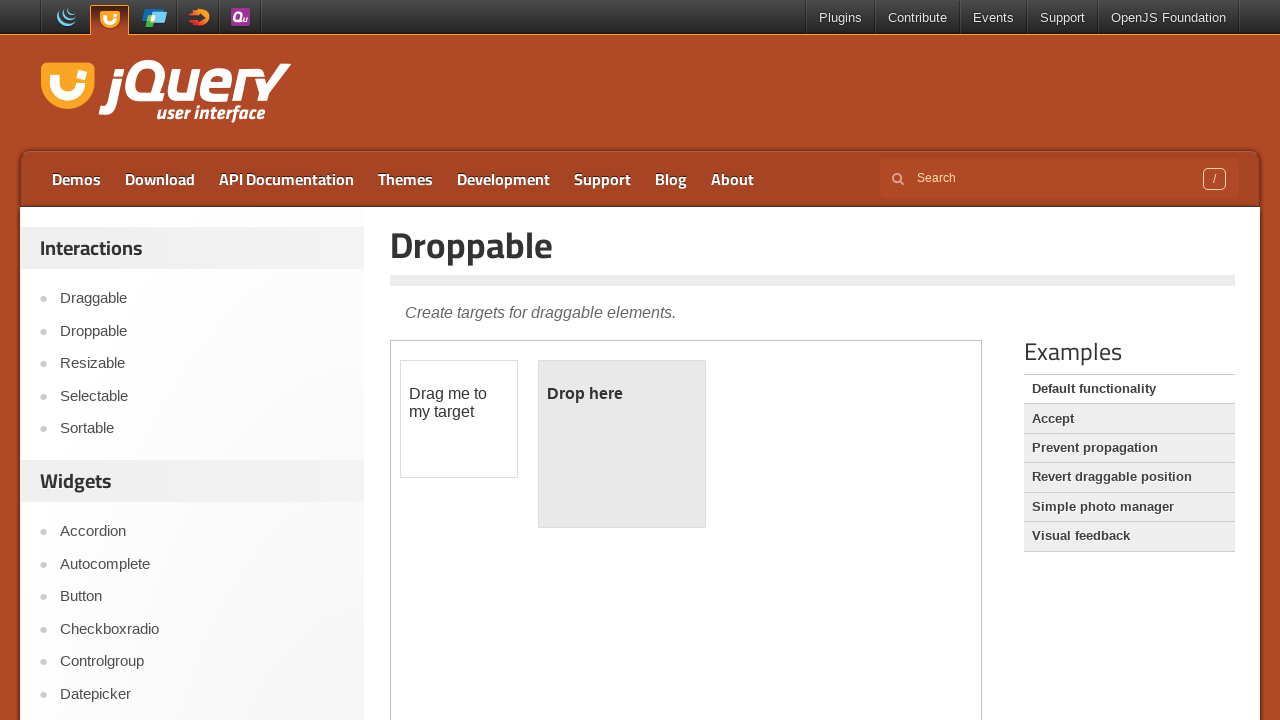

Located iframe on the droppable demo page
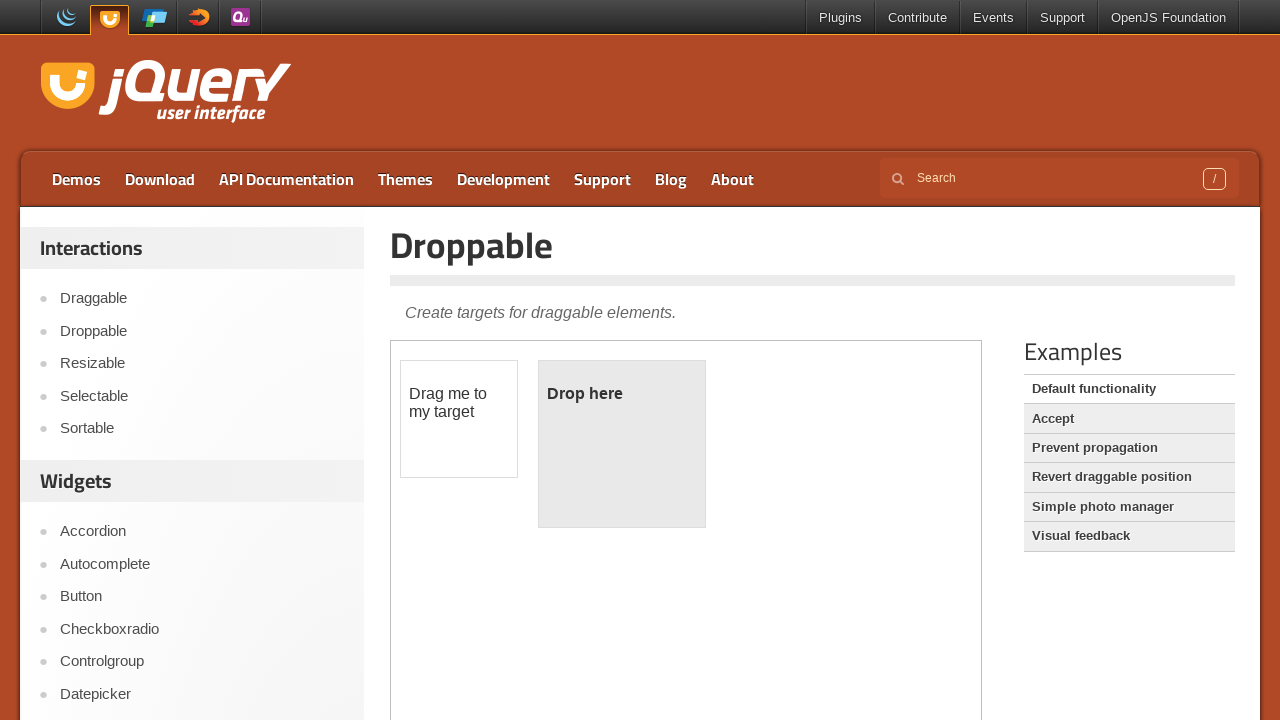

Located draggable element
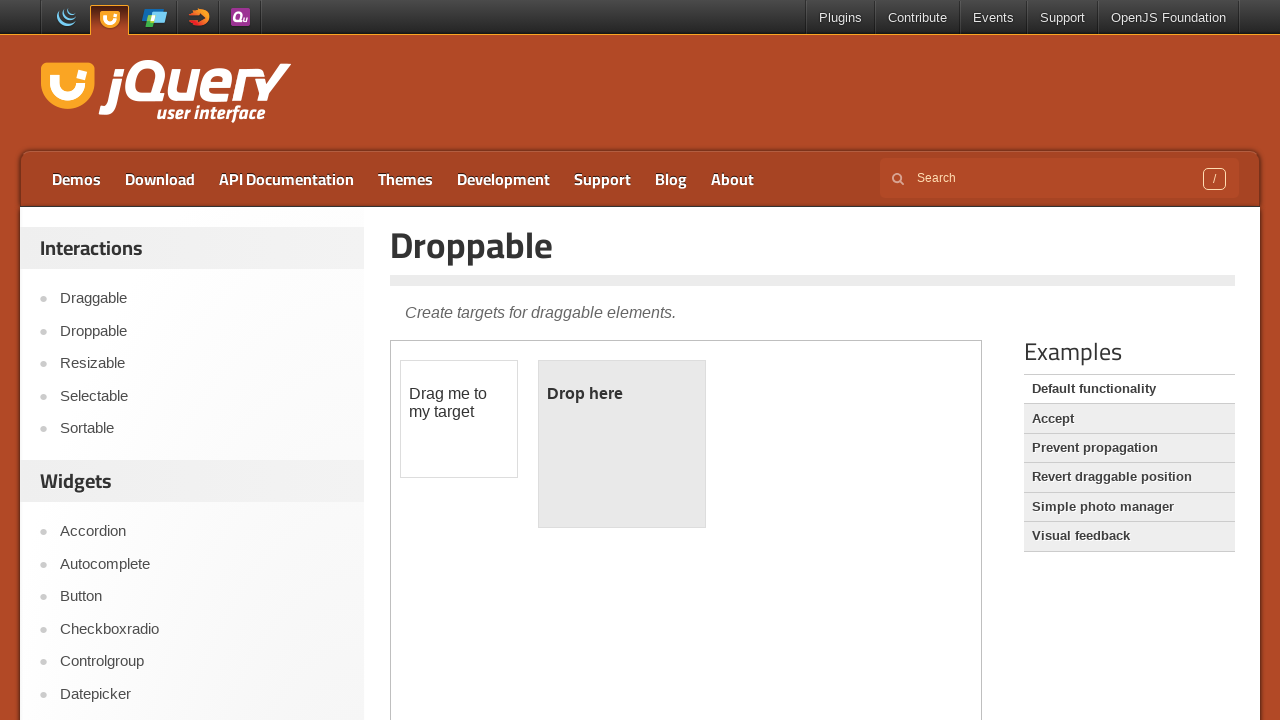

Located droppable target element
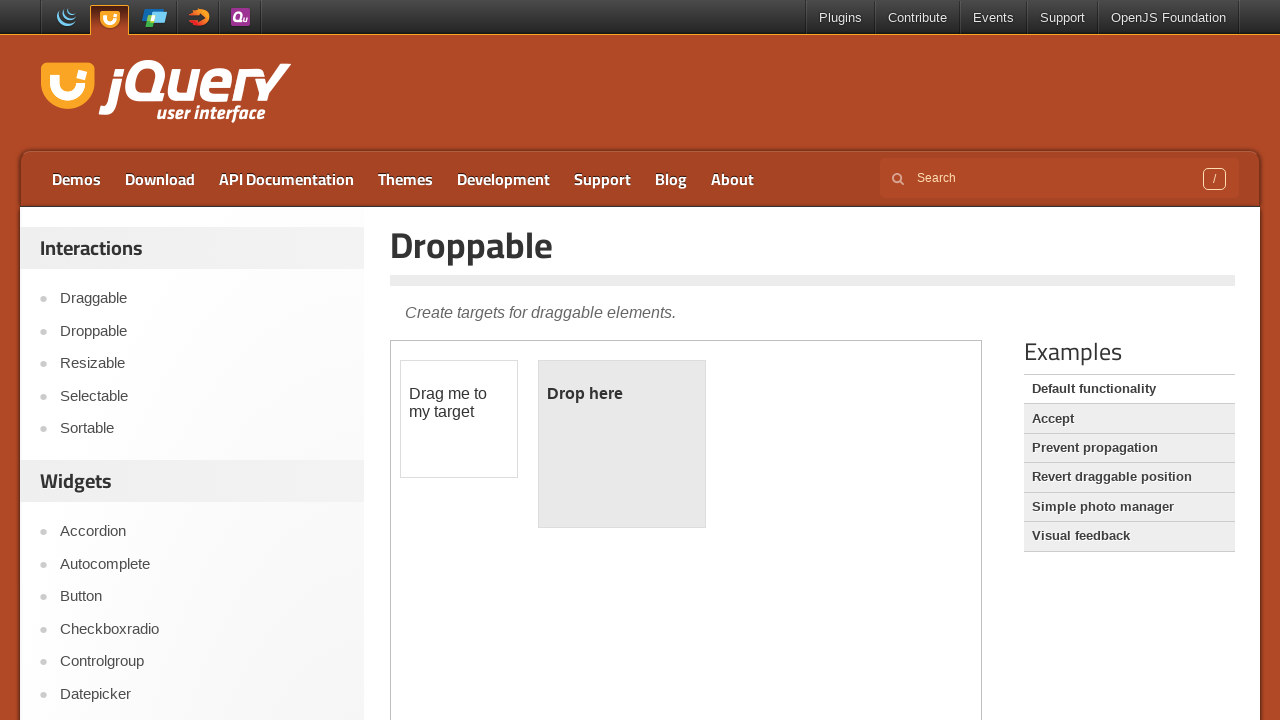

Dragged draggable element onto droppable target at (622, 444)
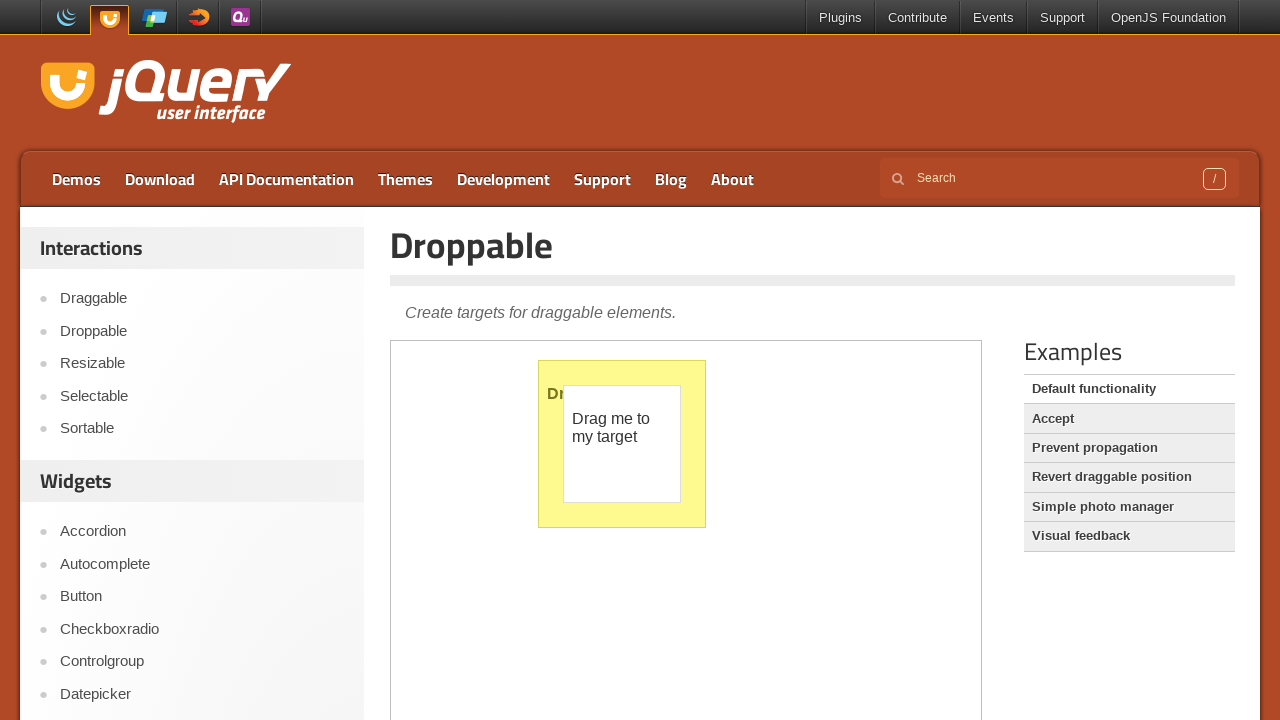

Verified drop was successful - droppable element now shows dropped state
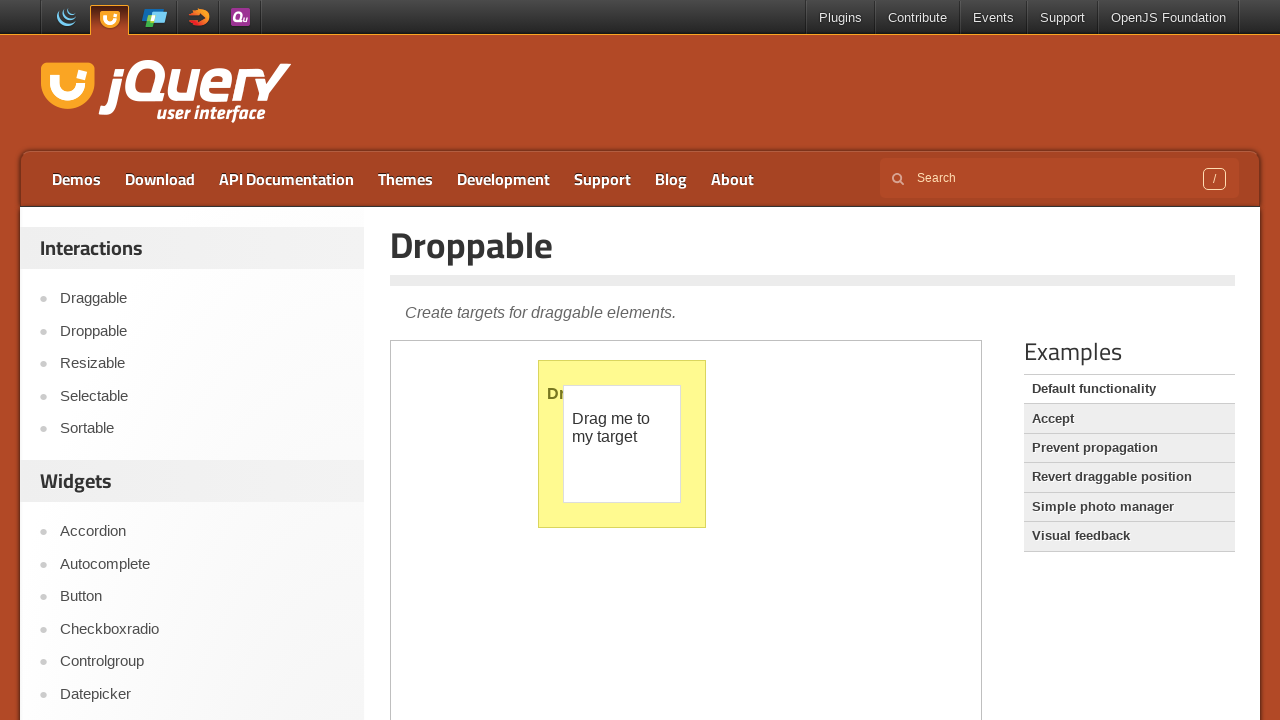

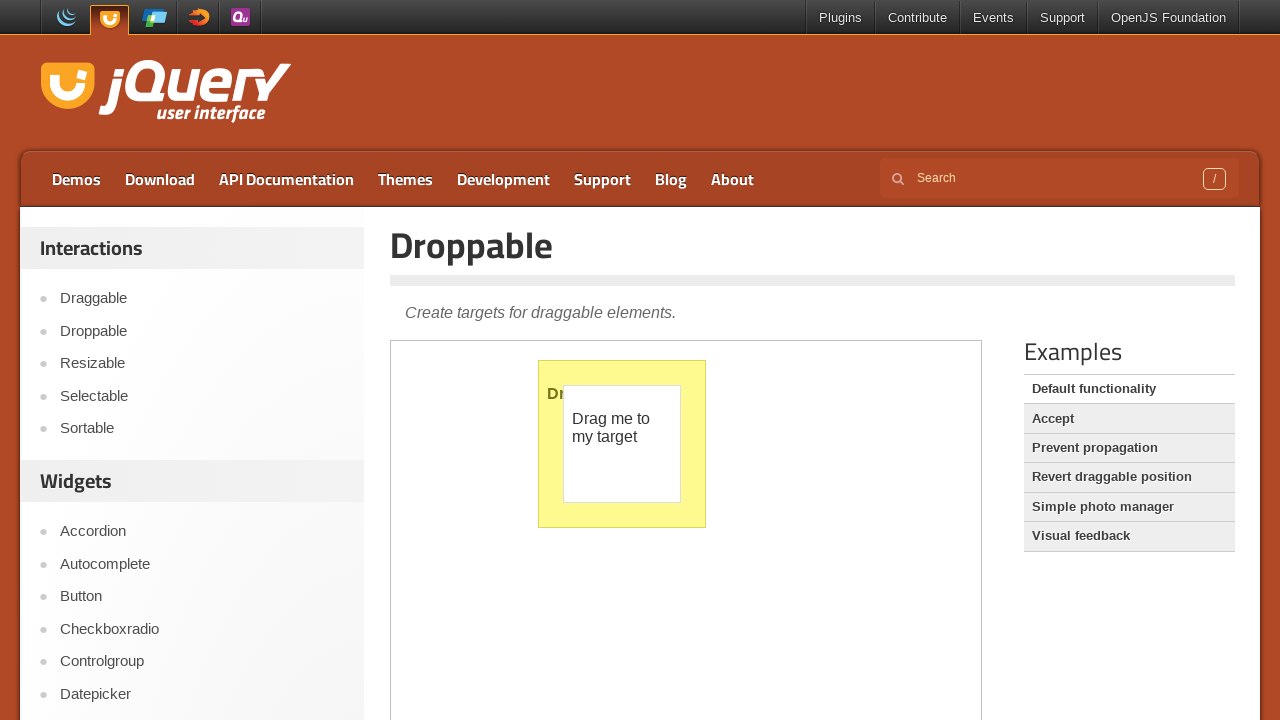